Tests browser navigation capabilities by navigating between Skype and Zoom websites, using back, forward, and refresh navigation actions.

Starting URL: https://www.skype.com/en

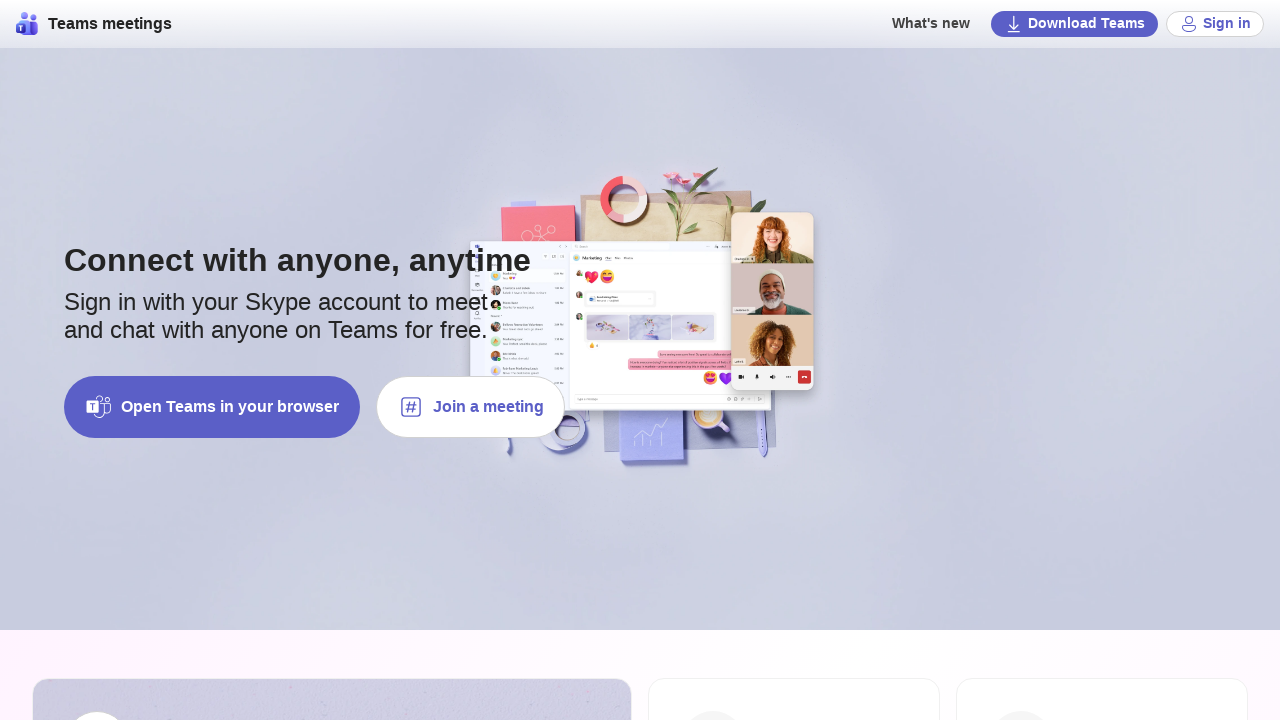

Navigated to Zoom website
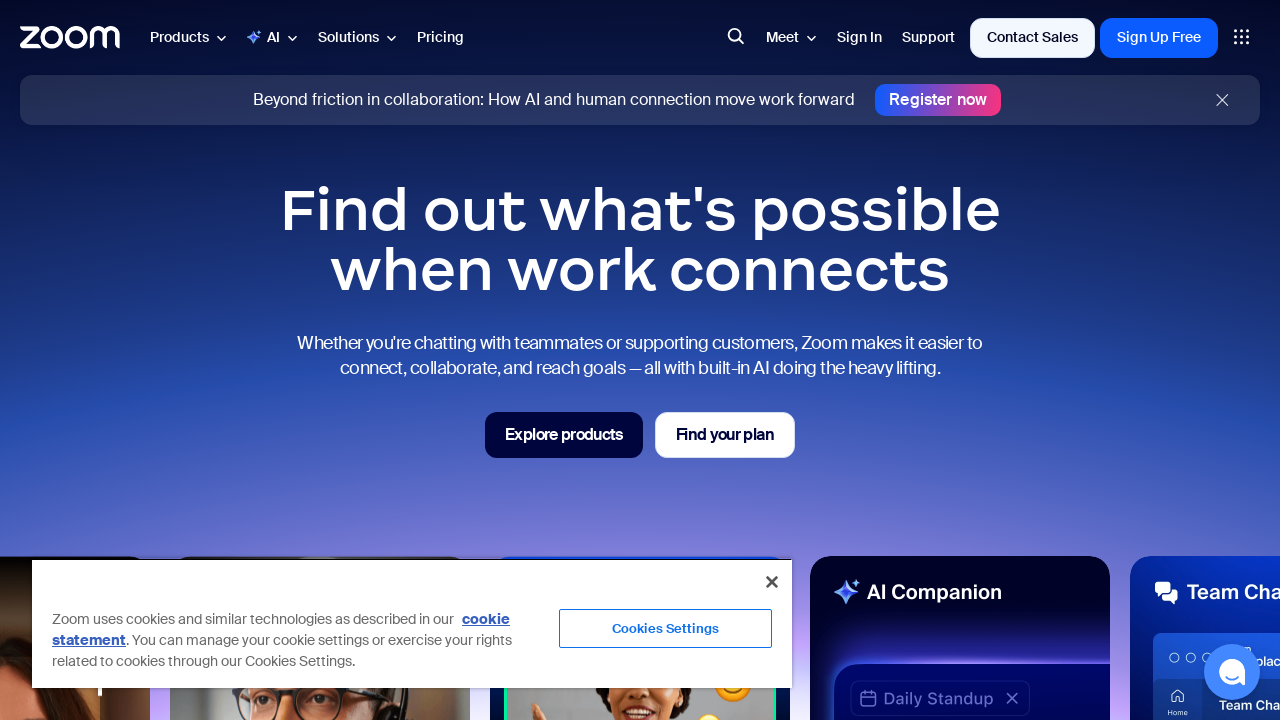

Navigated back to Skype website
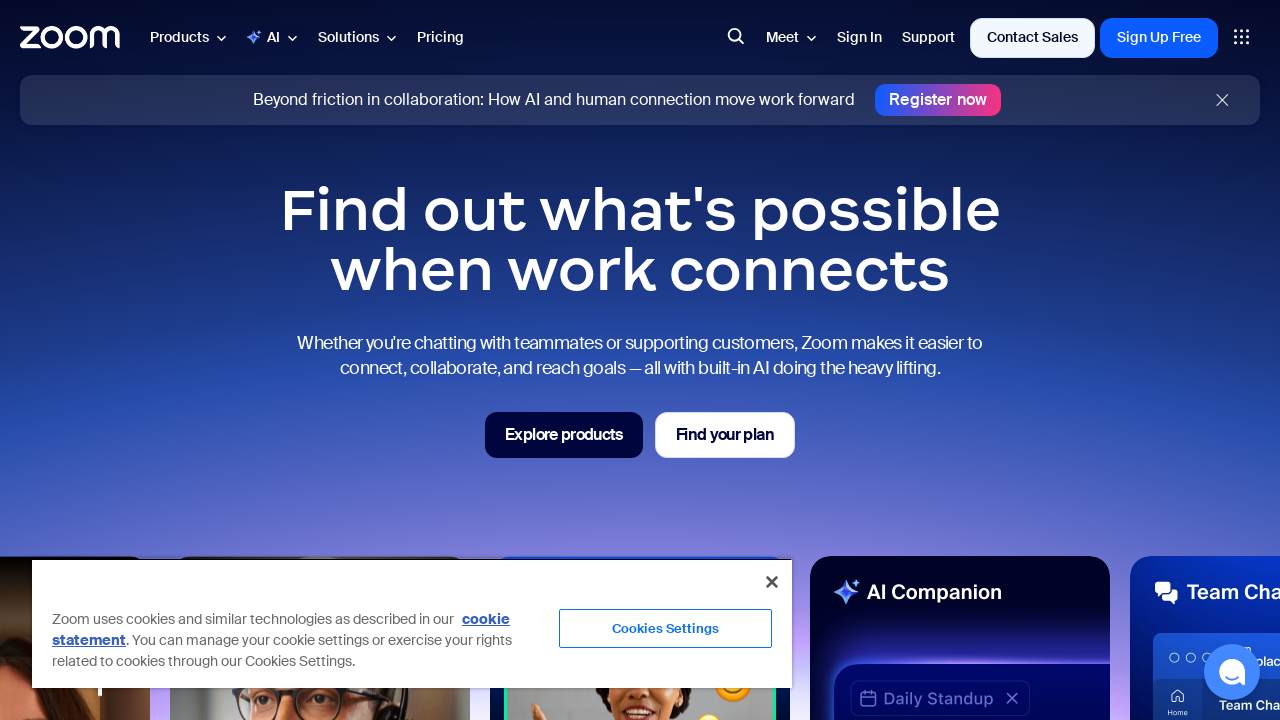

Navigated forward to Zoom website
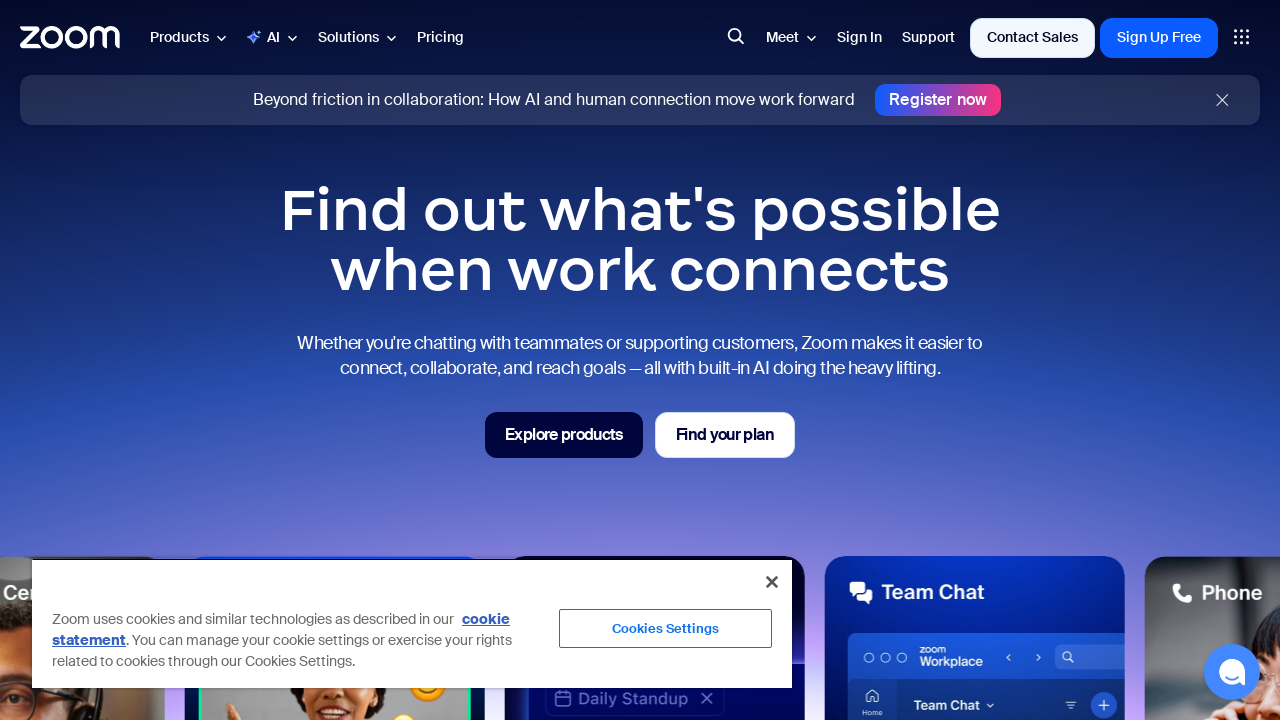

Refreshed the current page
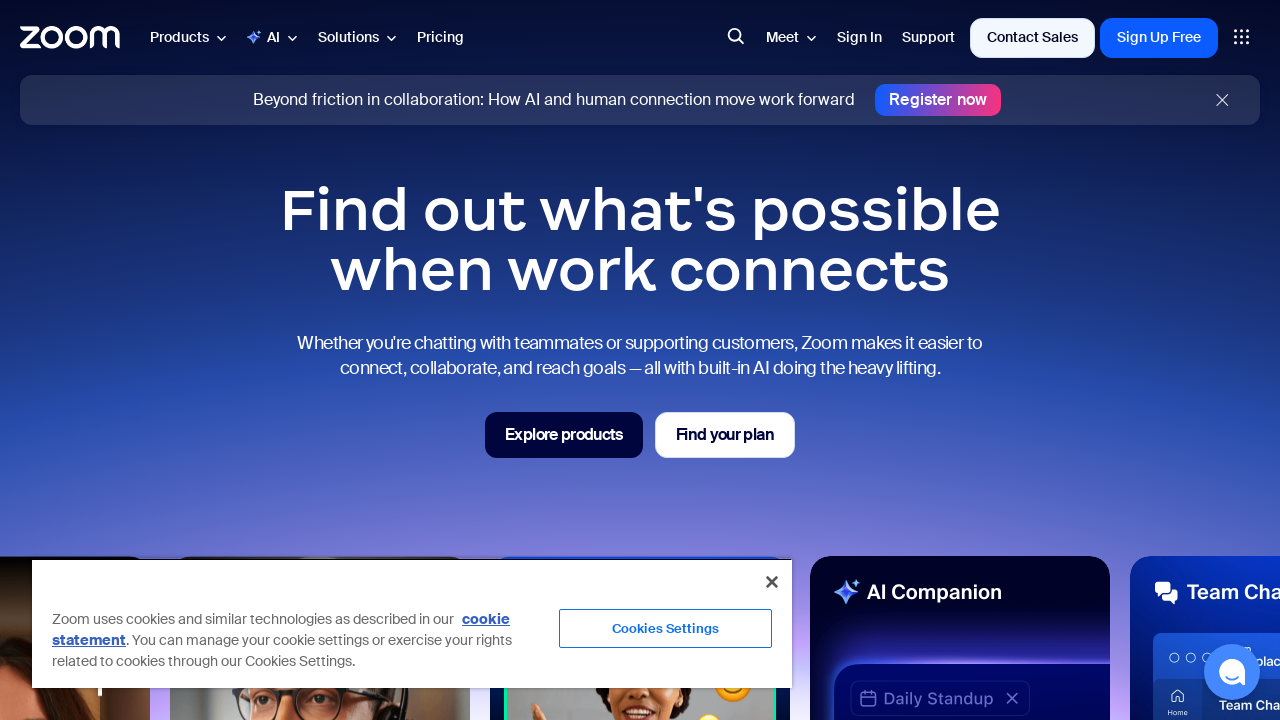

Page fully loaded after refresh
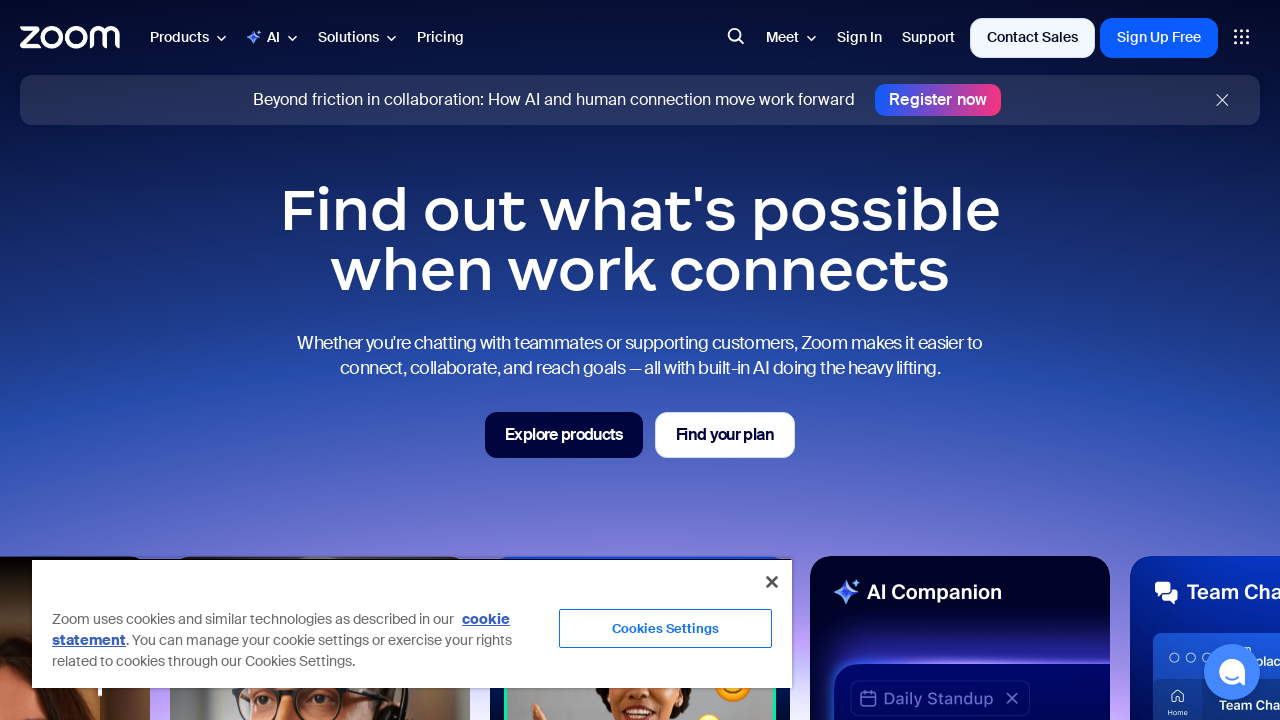

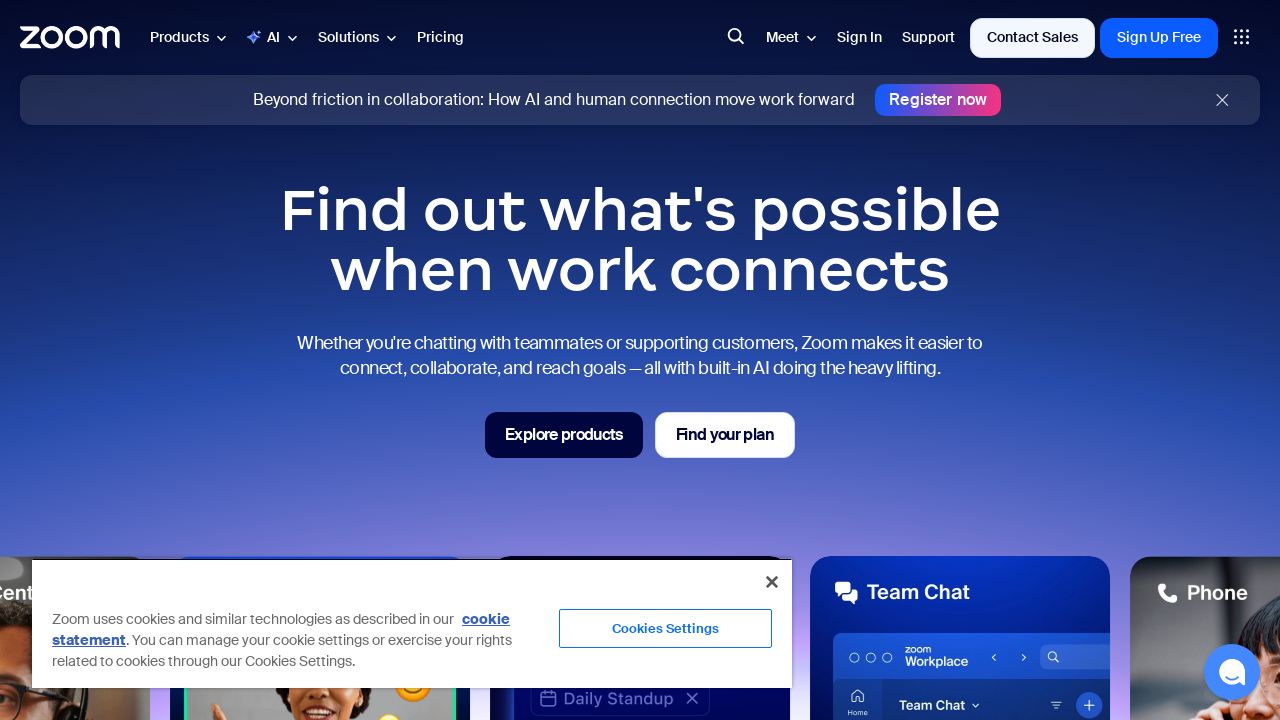